Tests that a todo item is removed when edited to an empty string

Starting URL: https://demo.playwright.dev/todomvc

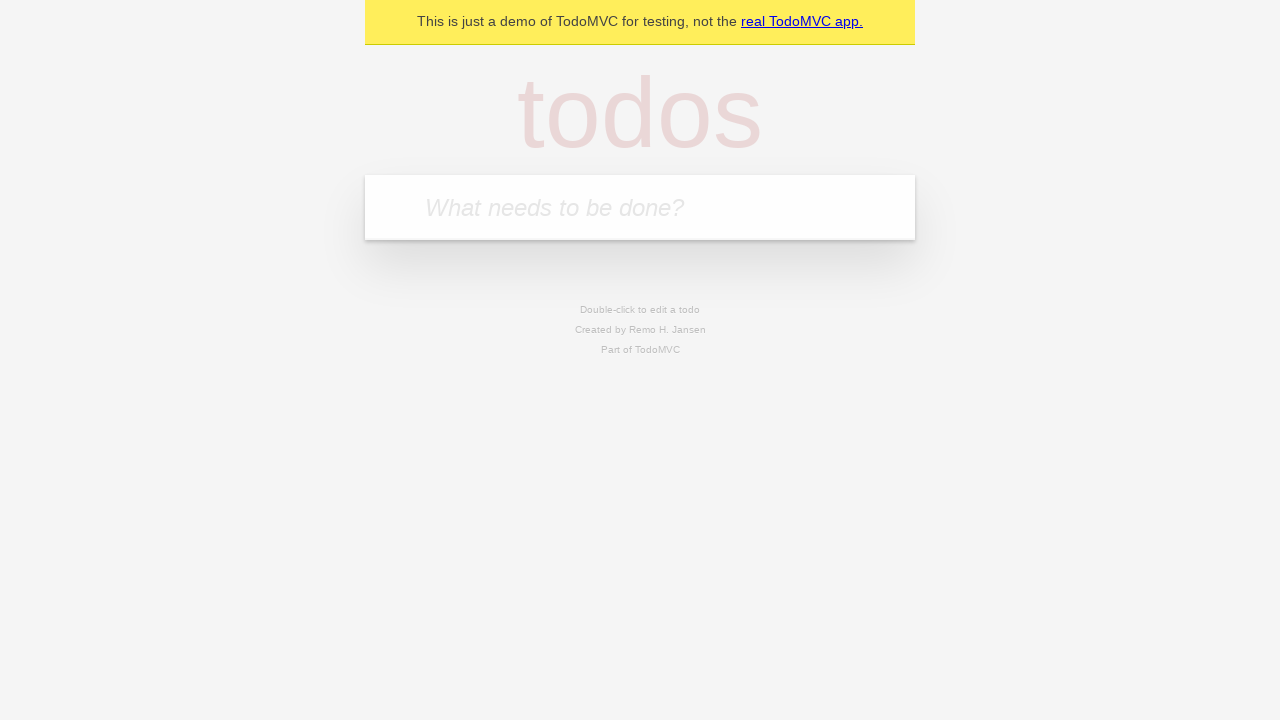

Filled new todo input with 'buy some cheese' on internal:attr=[placeholder="What needs to be done?"i]
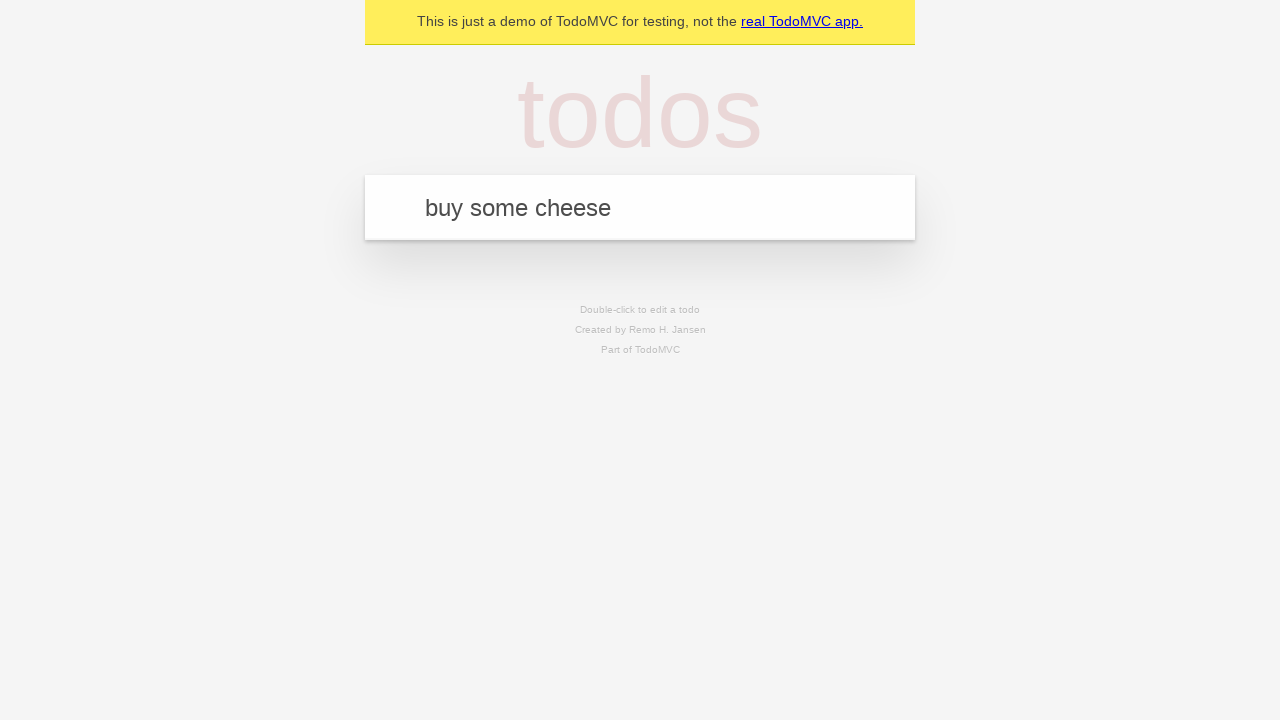

Pressed Enter to add todo 'buy some cheese' on internal:attr=[placeholder="What needs to be done?"i]
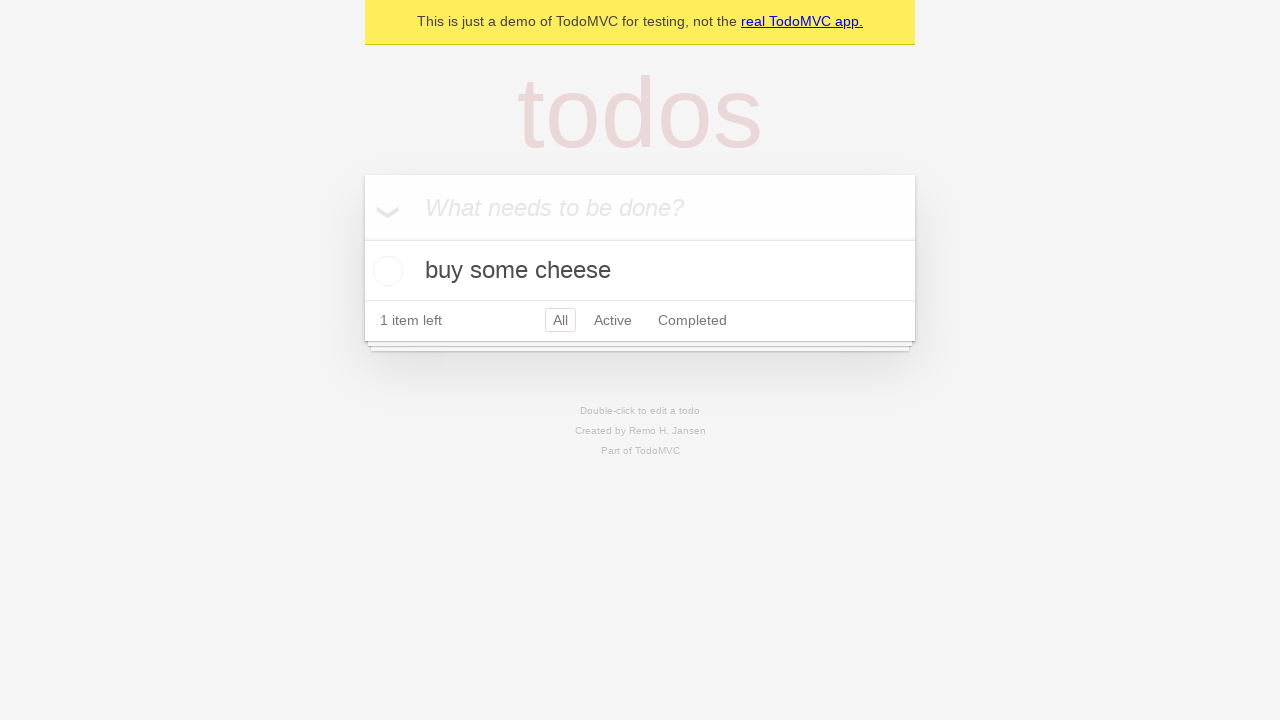

Filled new todo input with 'feed the cat' on internal:attr=[placeholder="What needs to be done?"i]
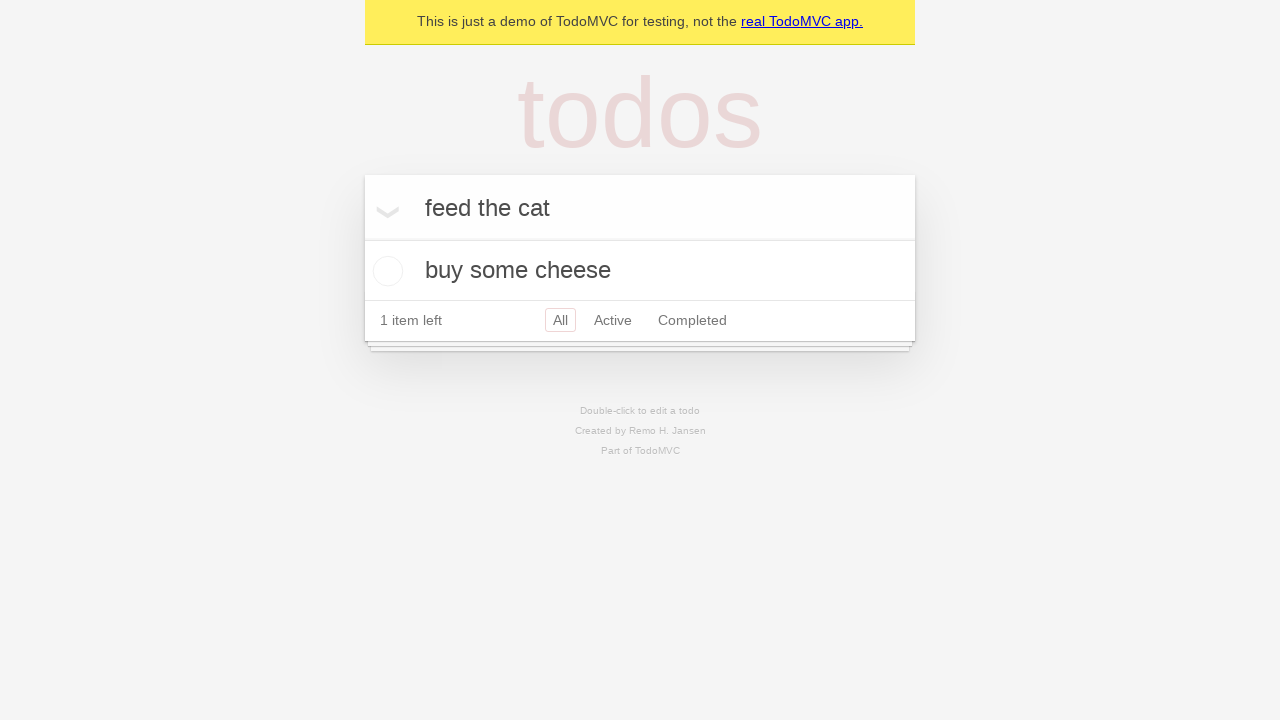

Pressed Enter to add todo 'feed the cat' on internal:attr=[placeholder="What needs to be done?"i]
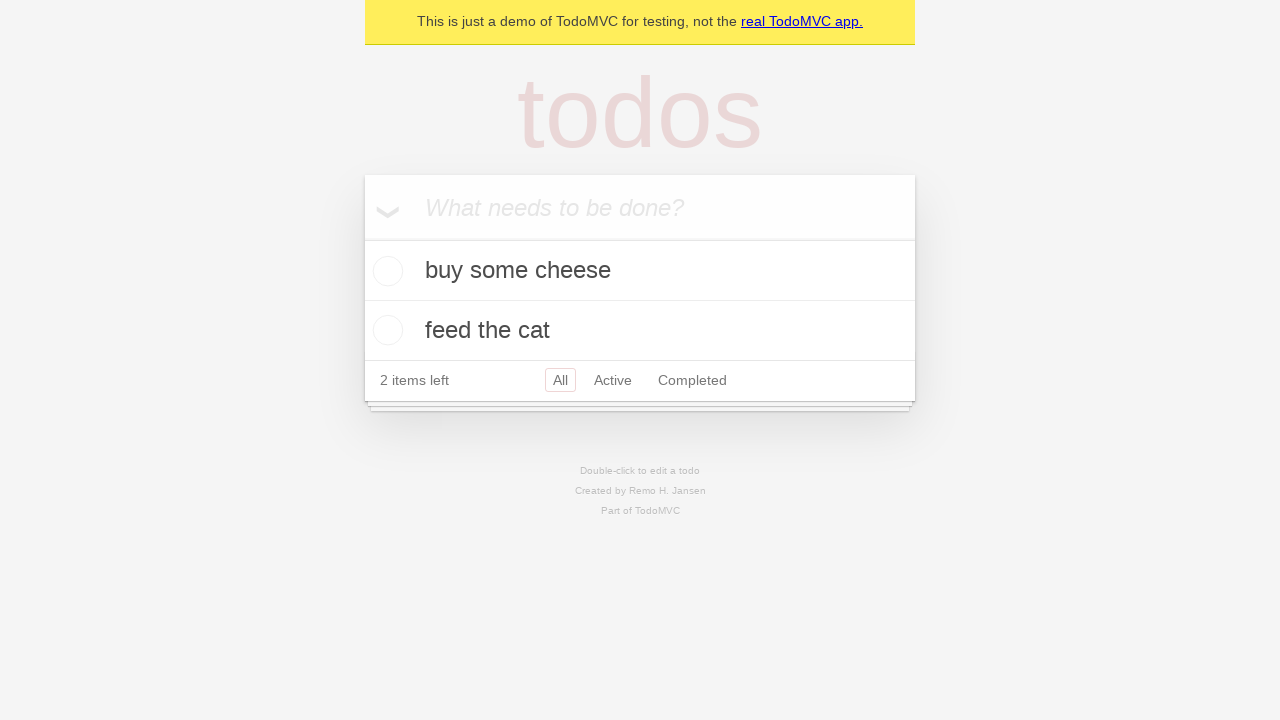

Filled new todo input with 'book a doctors appointment' on internal:attr=[placeholder="What needs to be done?"i]
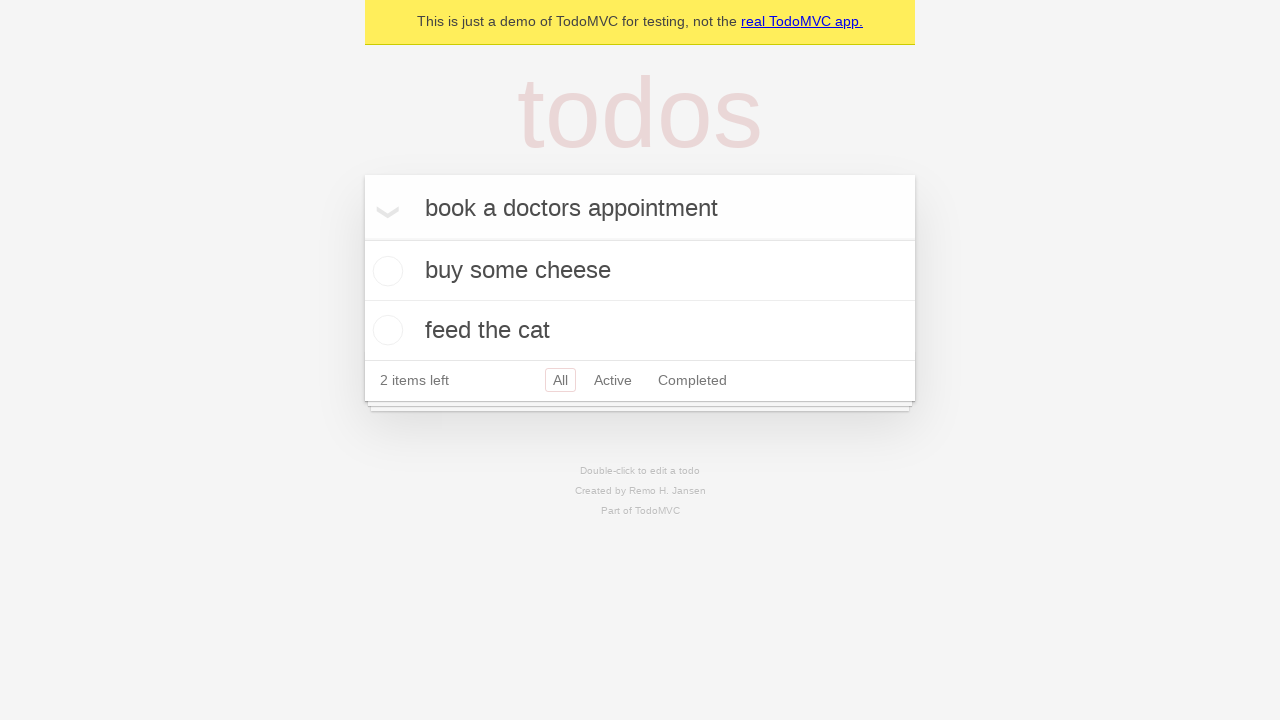

Pressed Enter to add todo 'book a doctors appointment' on internal:attr=[placeholder="What needs to be done?"i]
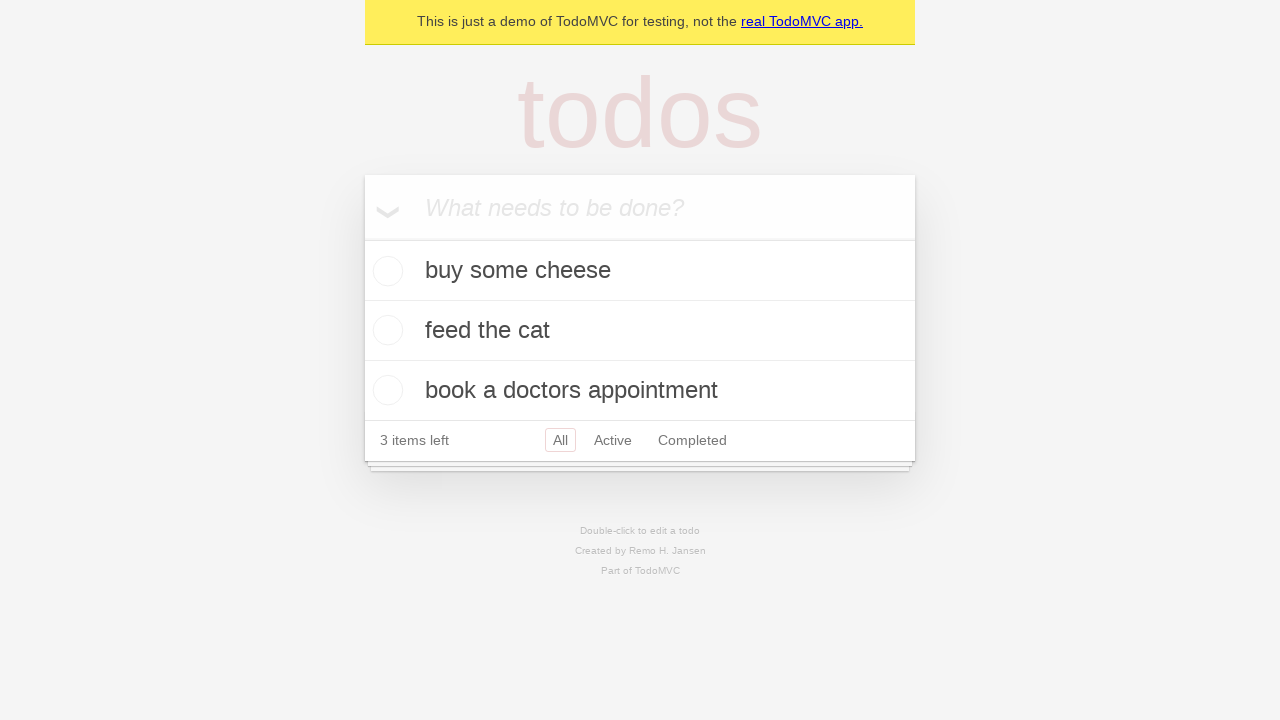

Waited for all 3 todo items to be added
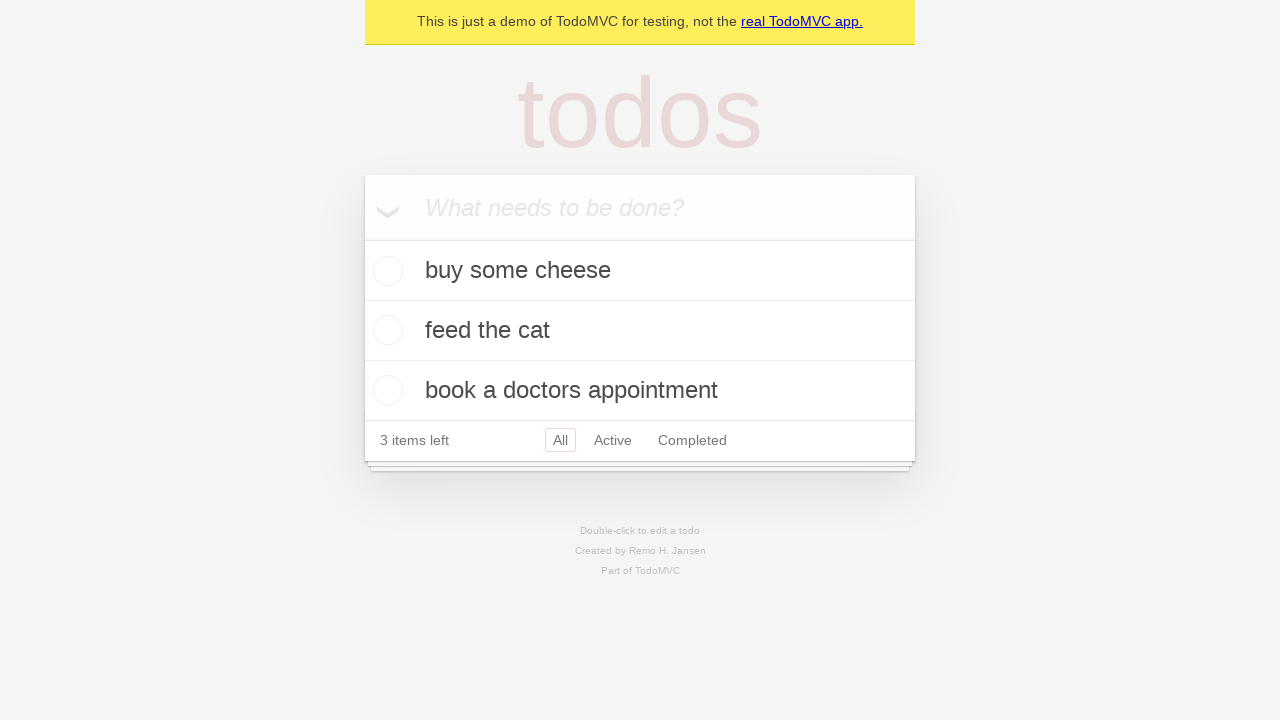

Double-clicked the second todo item to enter edit mode at (640, 331) on internal:testid=[data-testid="todo-item"s] >> nth=1
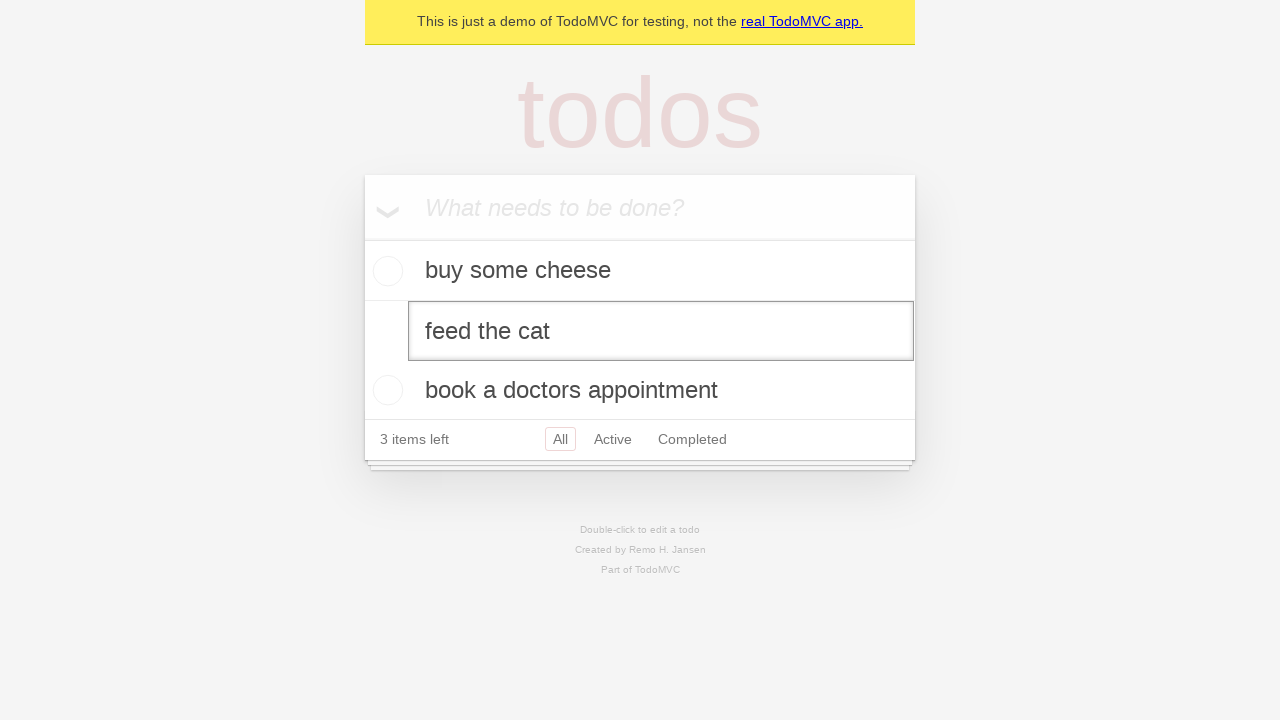

Cleared the text field by filling with empty string on internal:testid=[data-testid="todo-item"s] >> nth=1 >> internal:role=textbox[nam
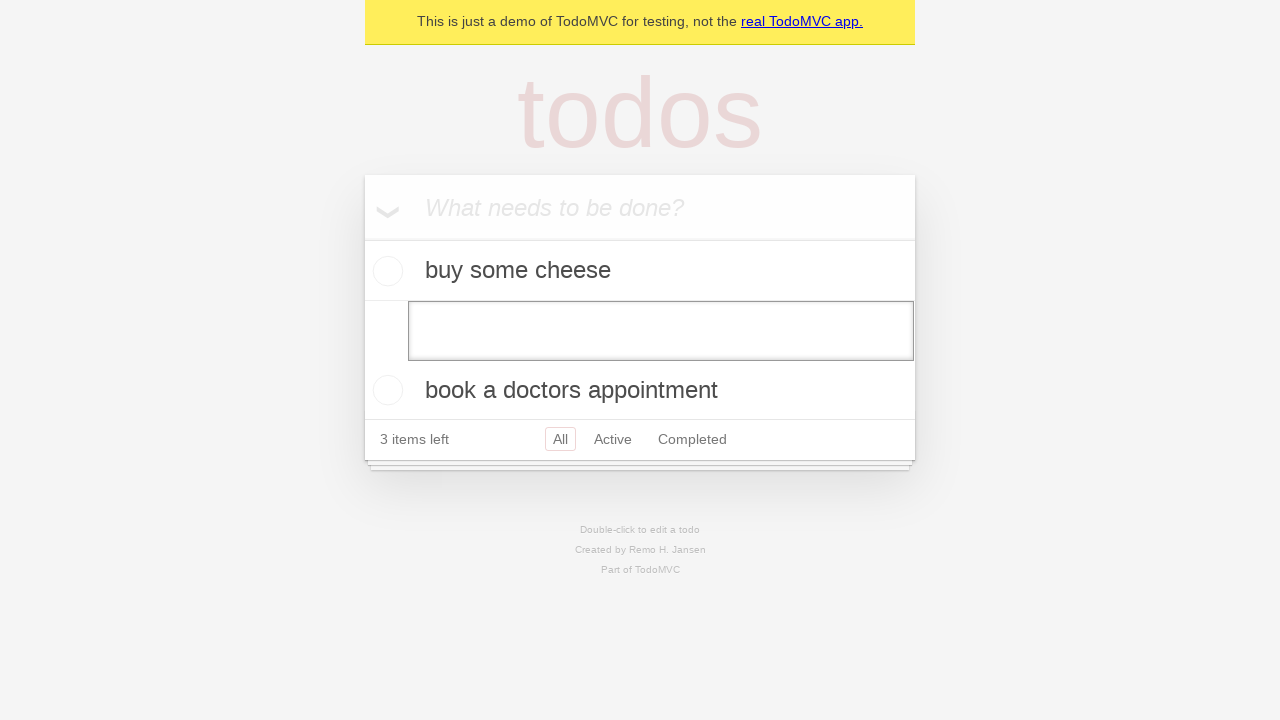

Pressed Enter to confirm deletion of empty todo item on internal:testid=[data-testid="todo-item"s] >> nth=1 >> internal:role=textbox[nam
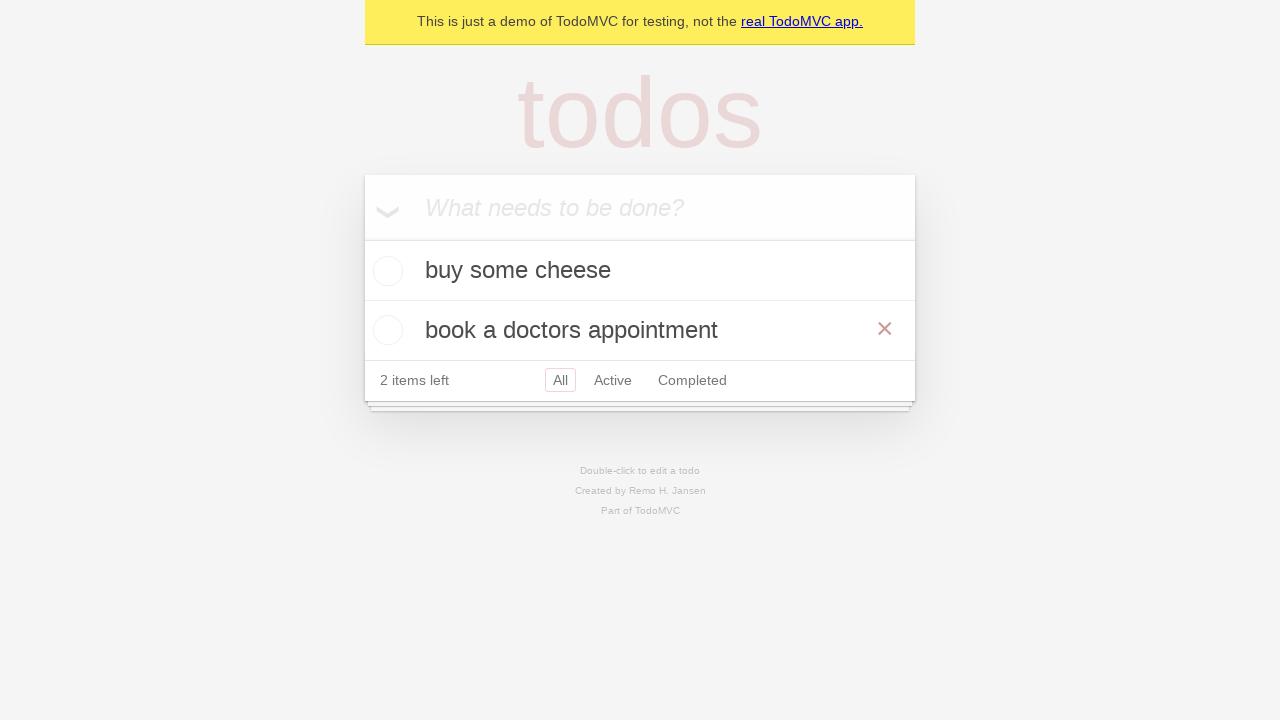

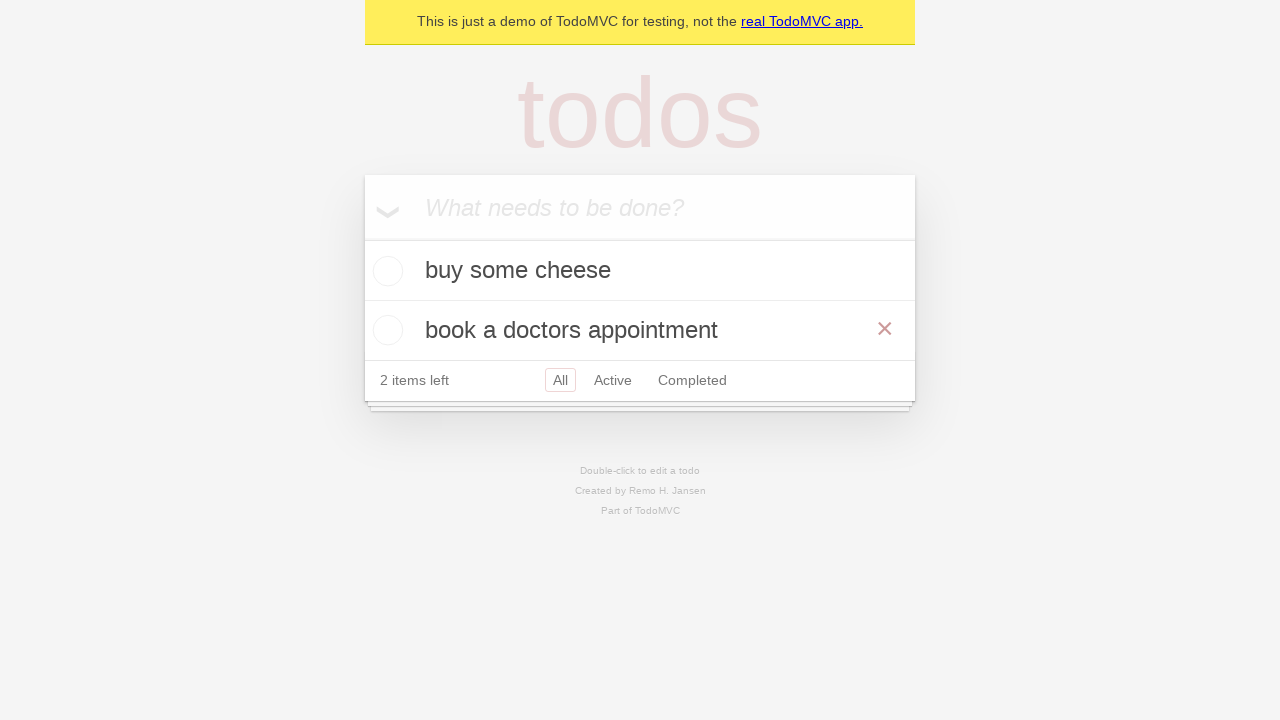